Tests division calculation on a calculator web application by entering 40 divided by 10 and verifying the result

Starting URL: https://greyli.github.io/calculator/

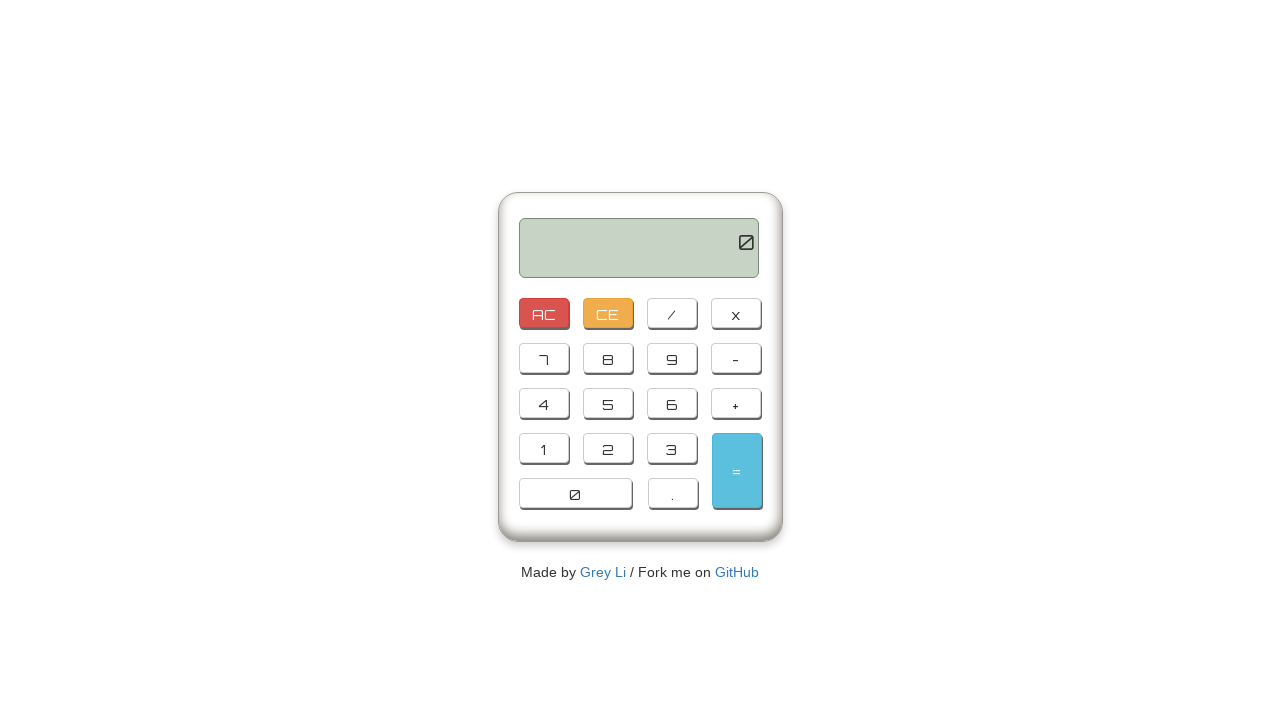

Clicked number 4 at (544, 403) on xpath=//button[.='4']
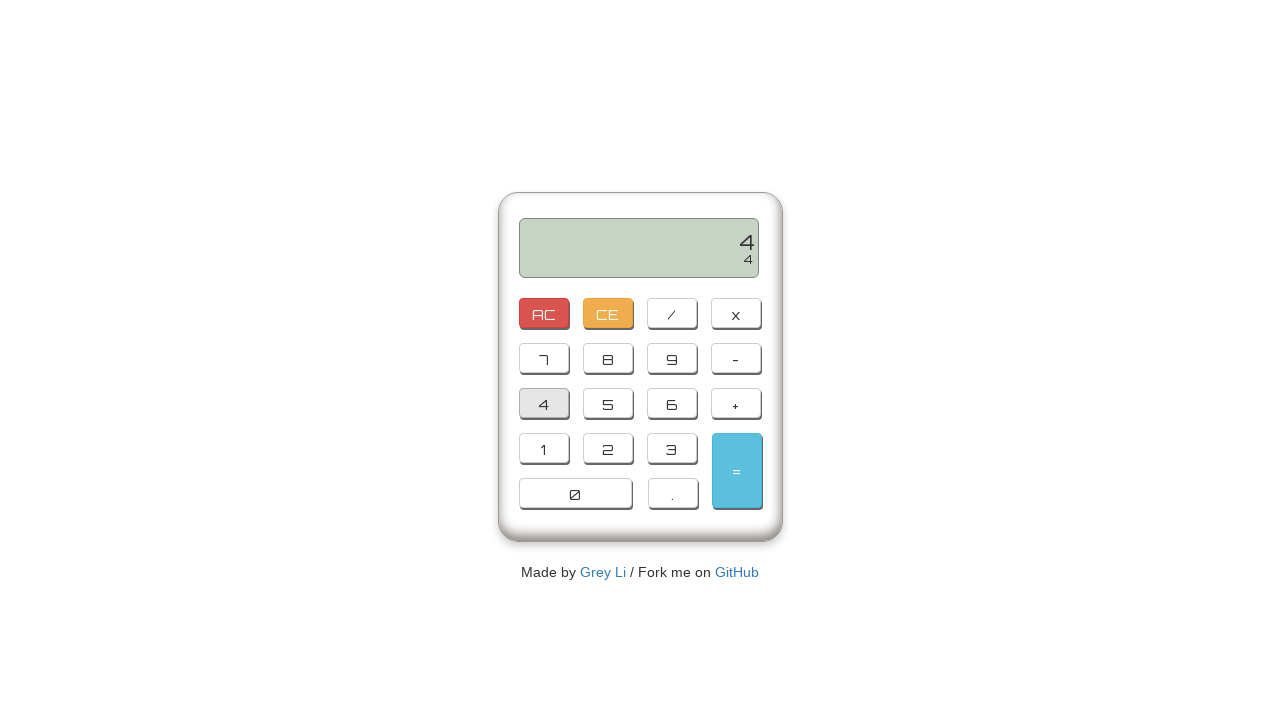

Clicked number 0 at (575, 493) on xpath=//button[.='0']
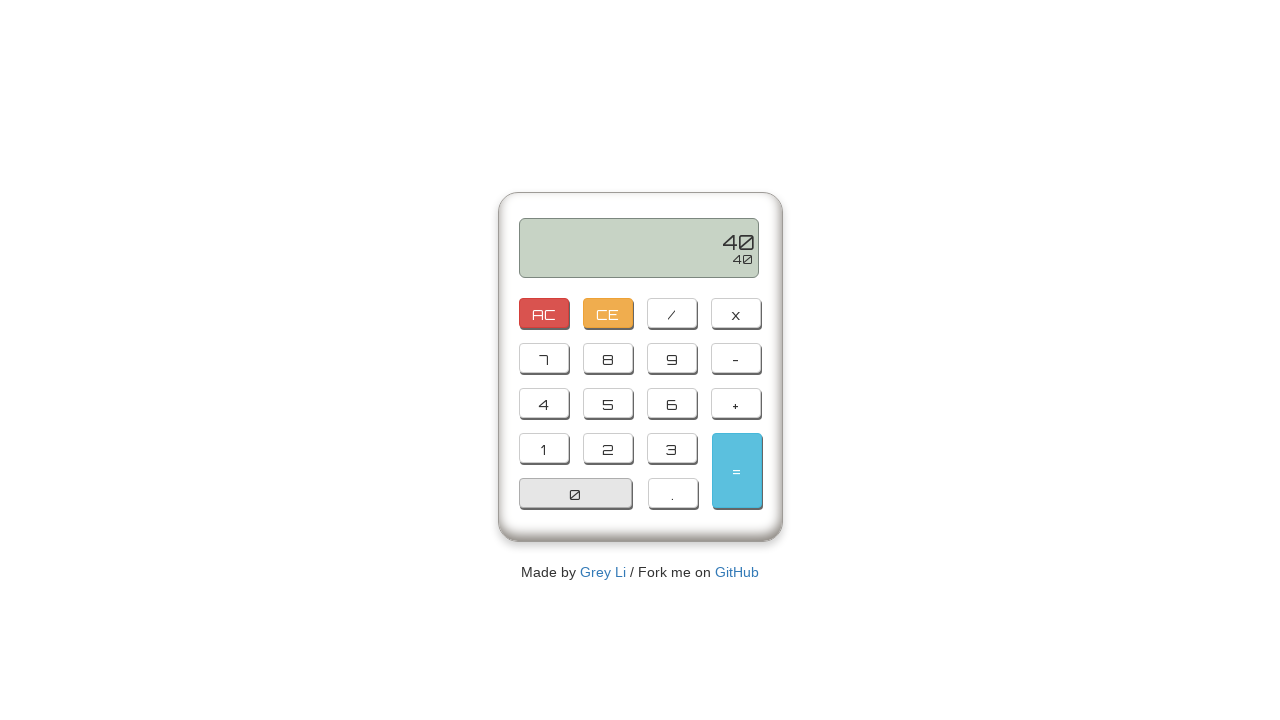

Clicked division operator at (672, 313) on xpath=//button[.='/']
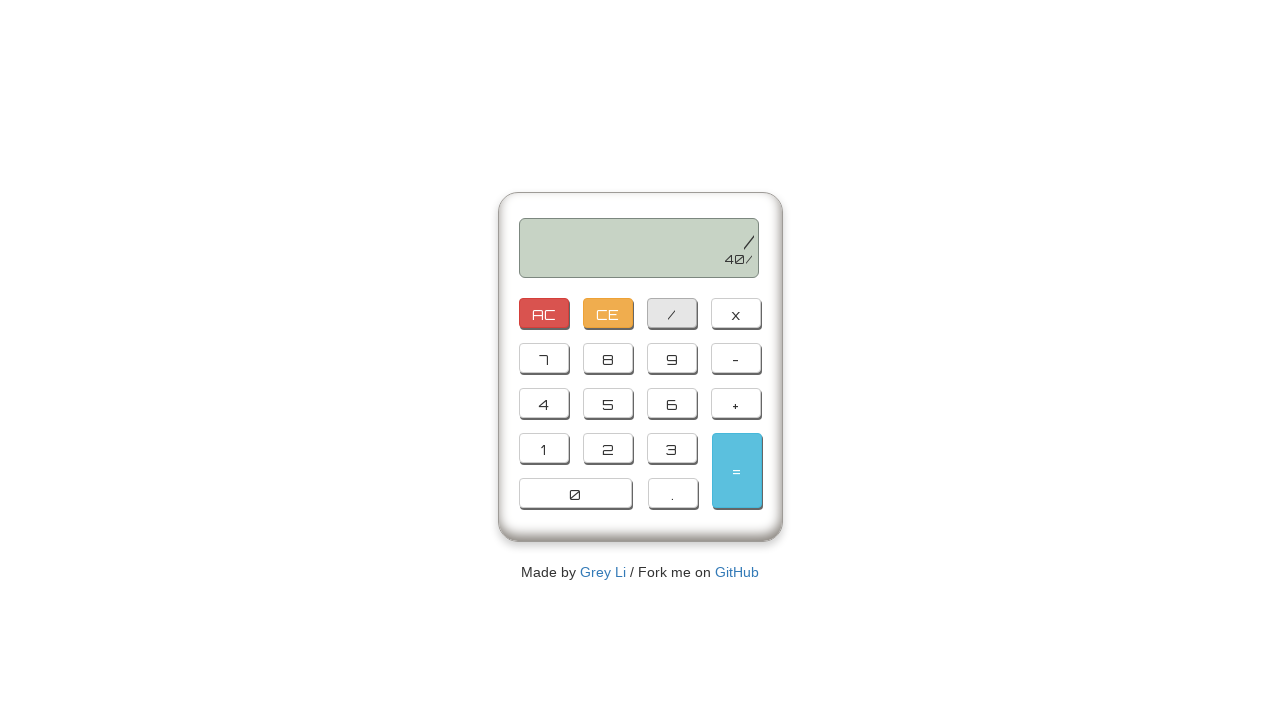

Clicked number 1 at (544, 448) on xpath=//button[.='1']
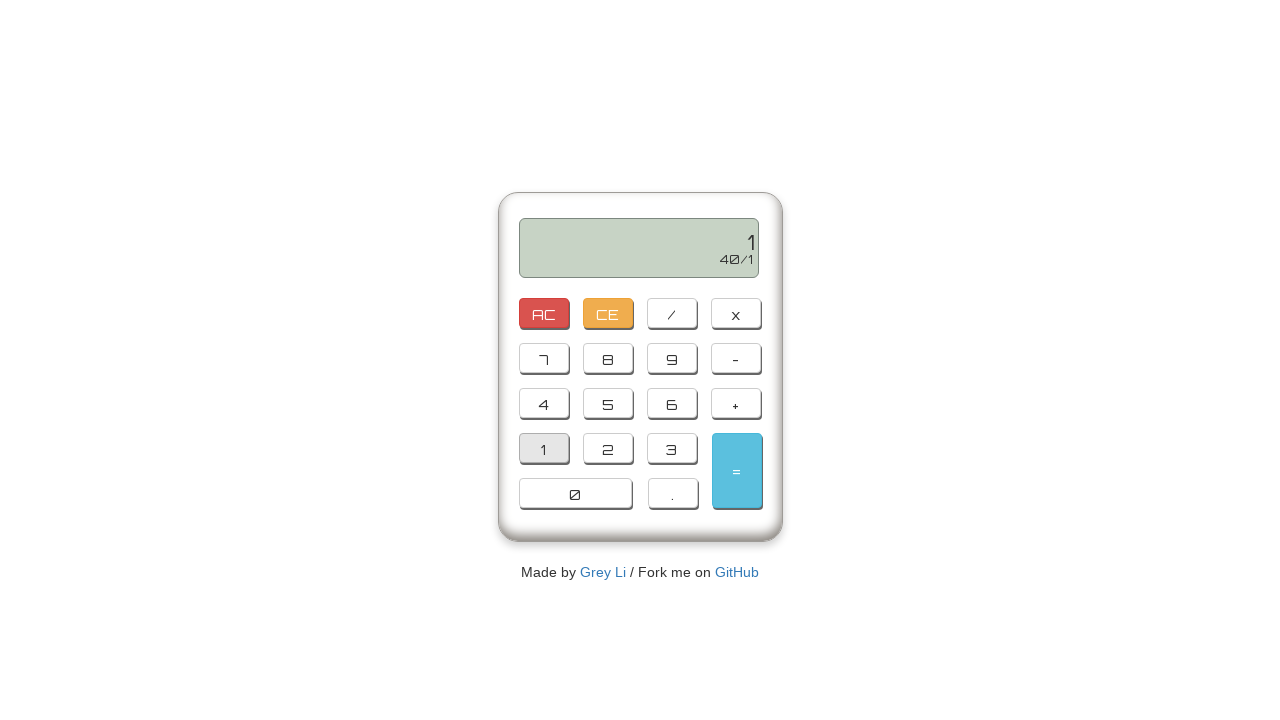

Clicked number 0 at (575, 493) on xpath=//button[.='0']
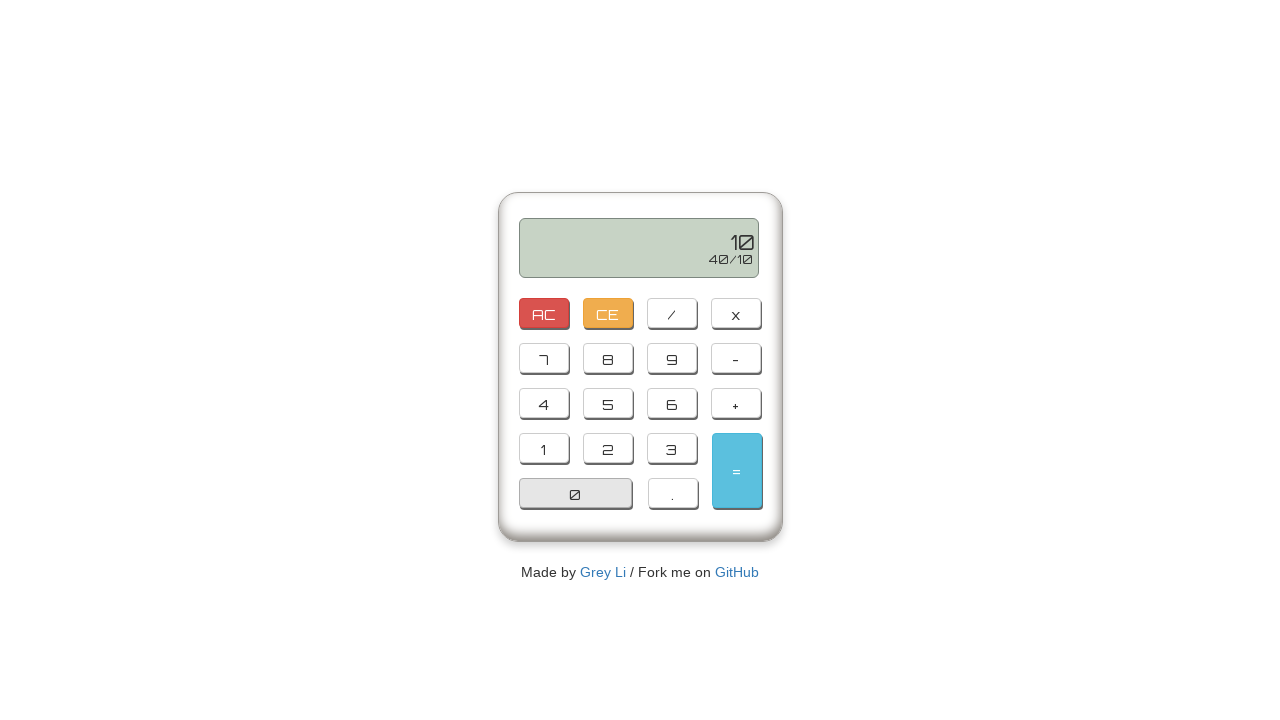

Clicked equals button to get result at (736, 470) on xpath=//button[@class='btn-equal btn btn-info']
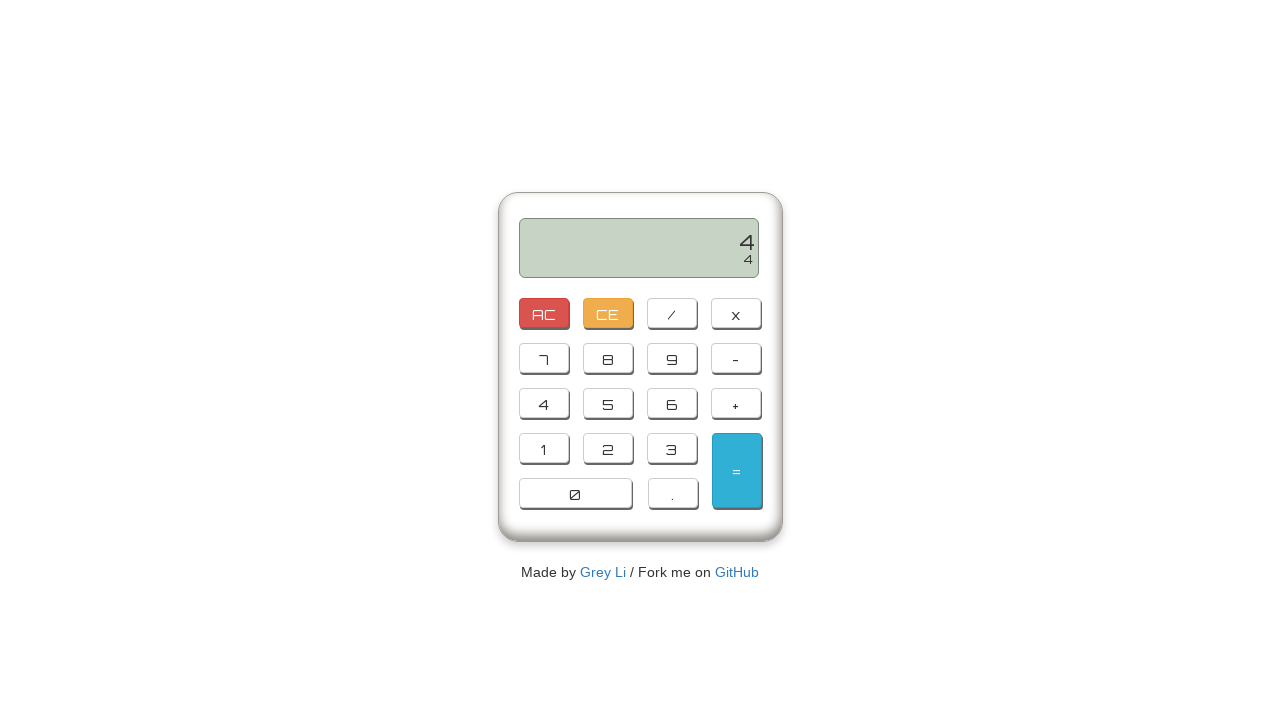

Located output element
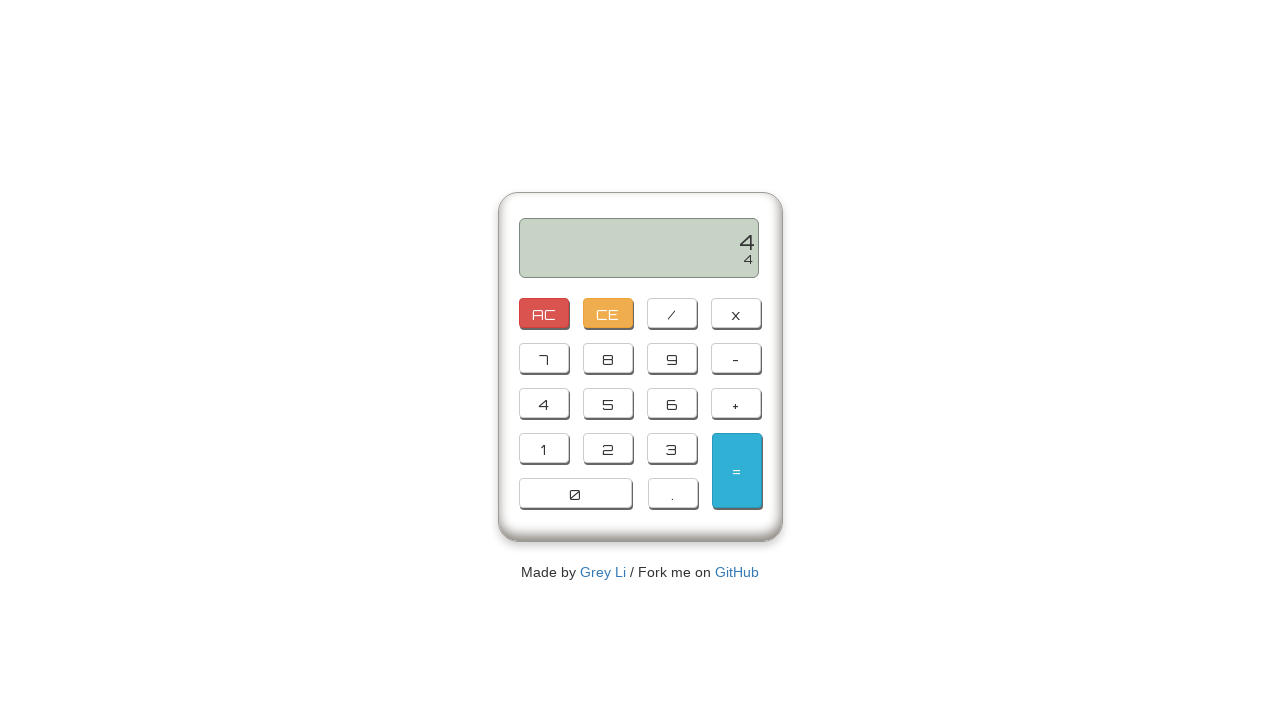

Verified output shows 4 (40 divided by 10 equals 4)
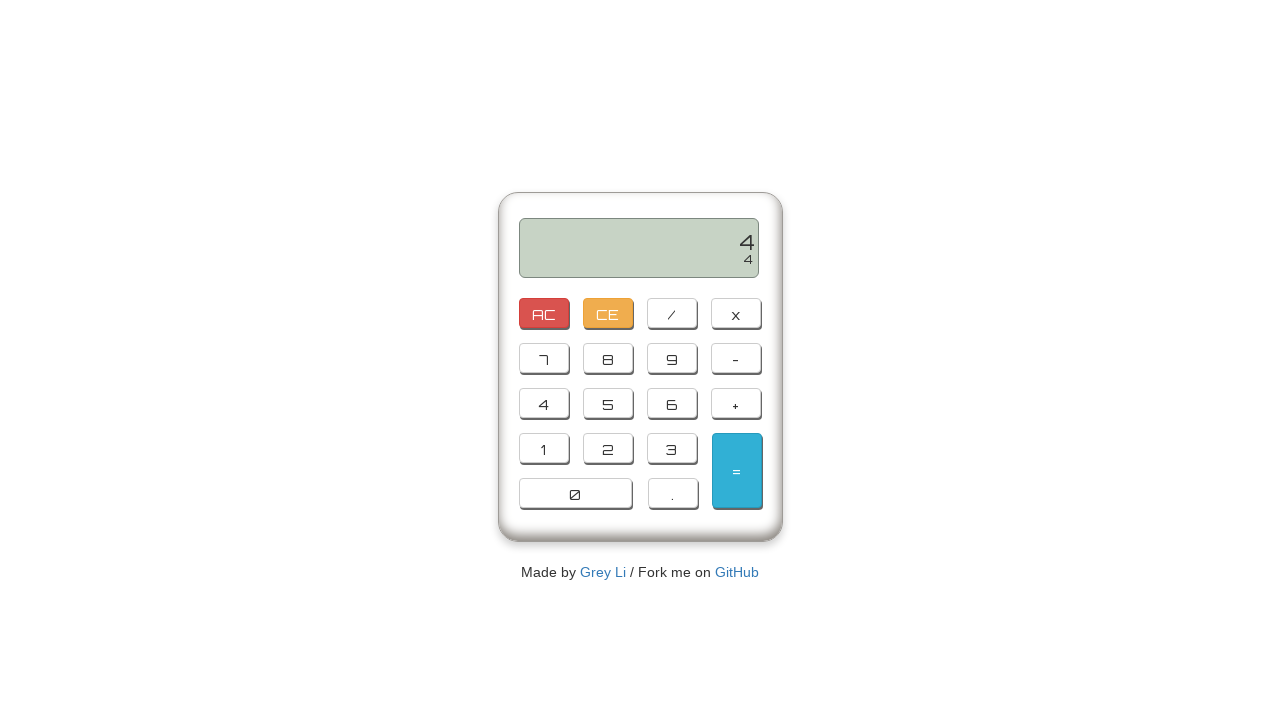

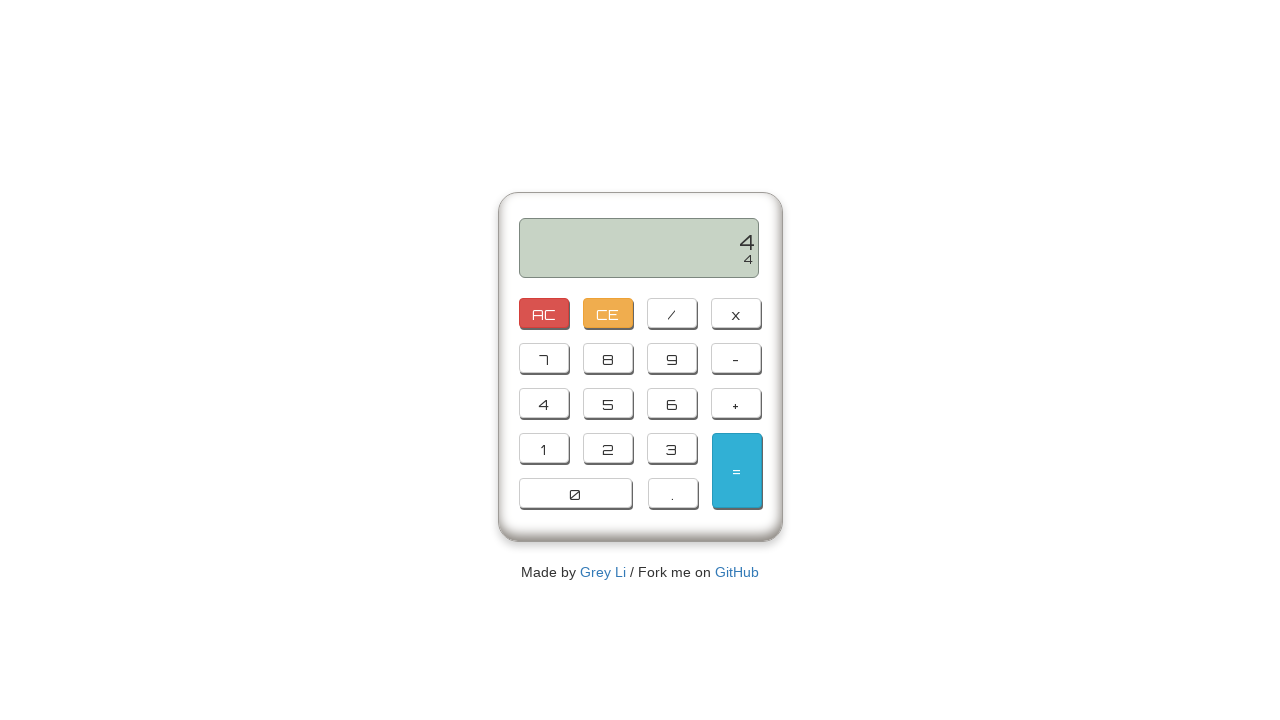